Tests basic browser navigation functions by navigating to Etsy, using back/forward/refresh navigation methods, and then navigating to Tesla website

Starting URL: https://www.etsy.com

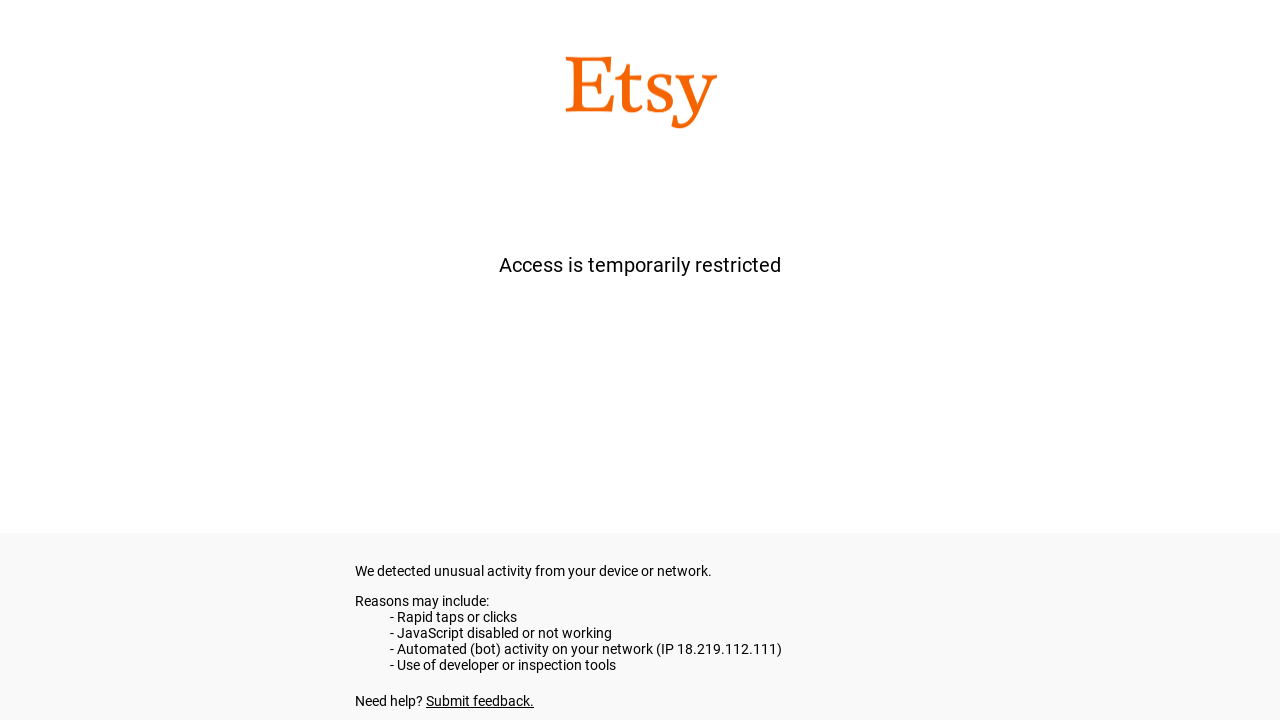

Navigated back from current page
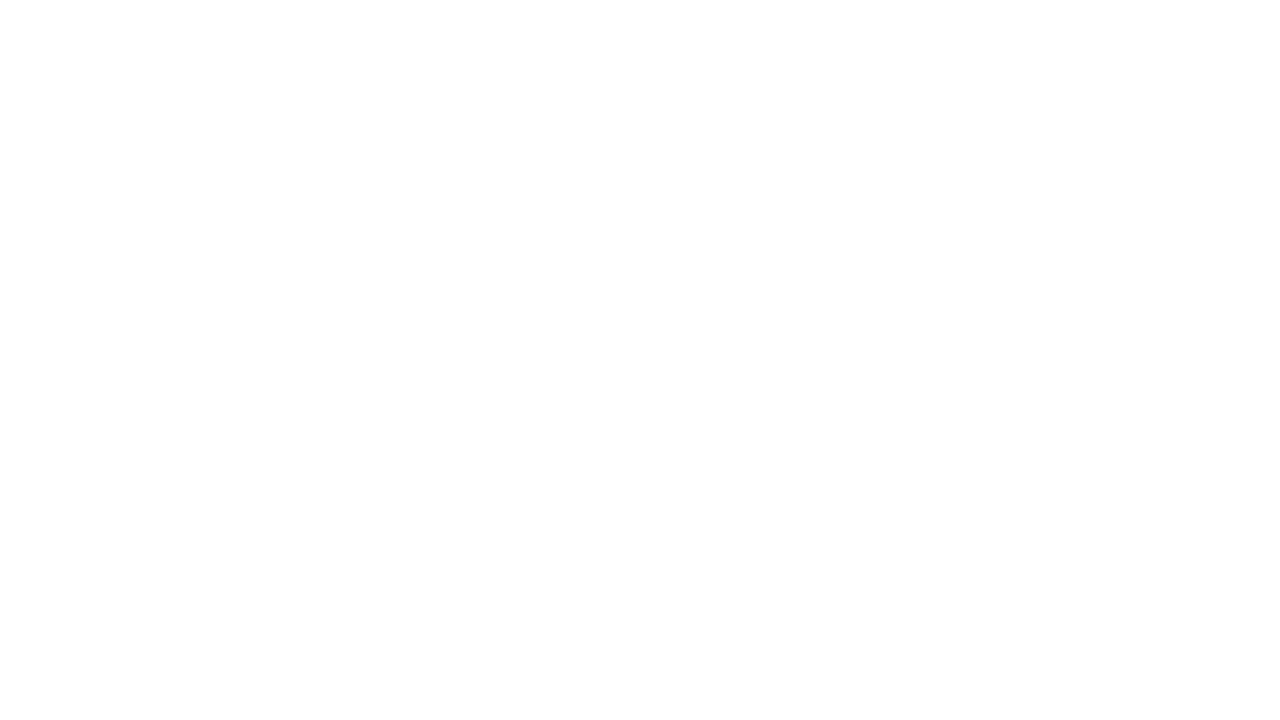

Navigated forward to next page
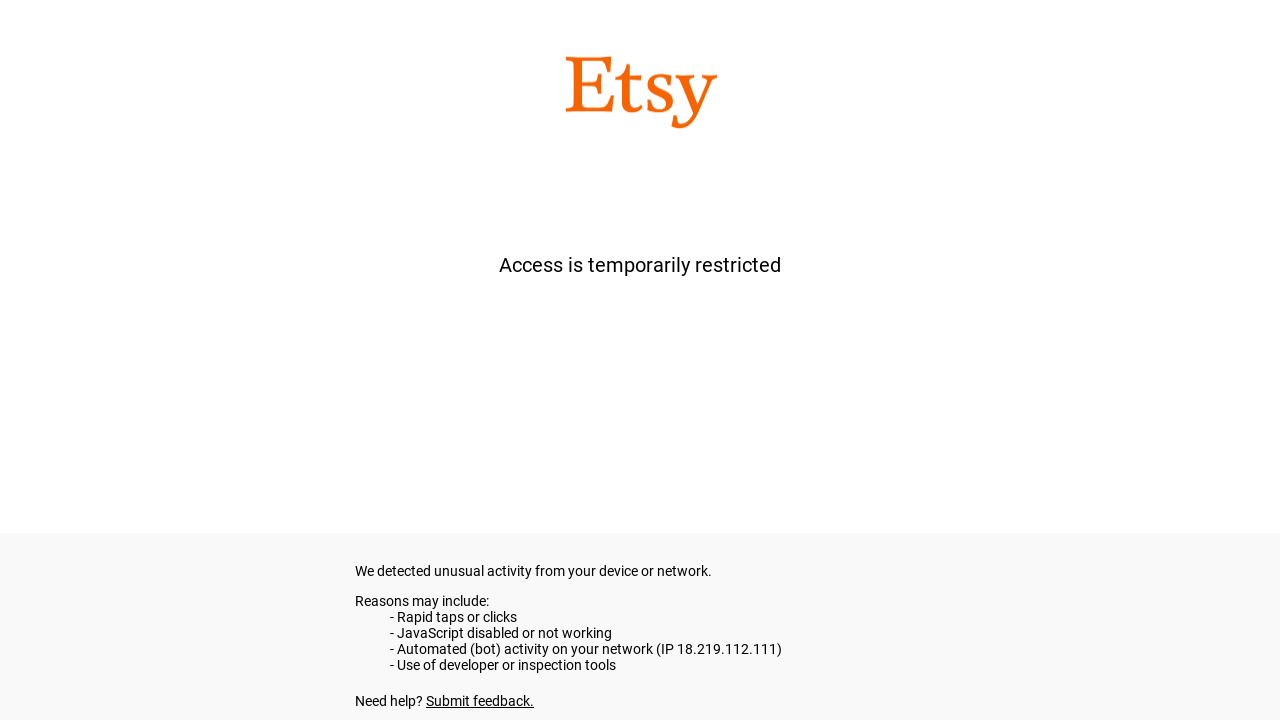

Refreshed the current page
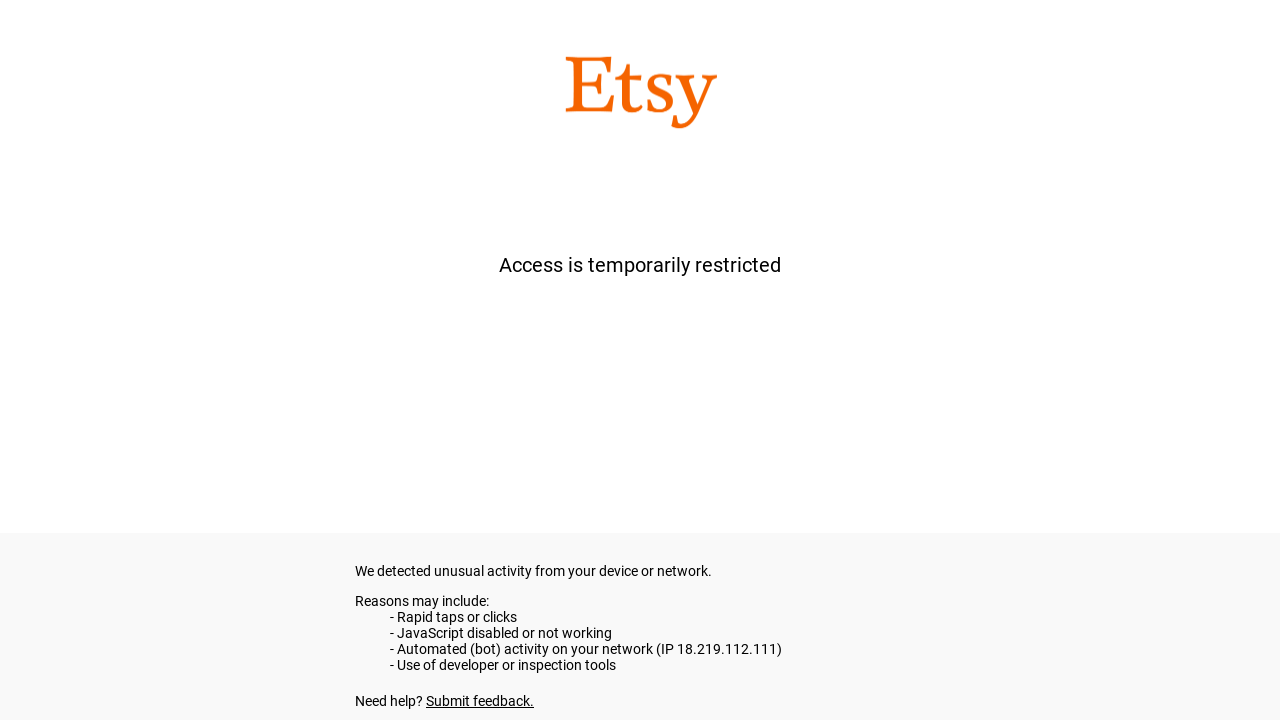

Retrieved Etsy page title: etsy.com
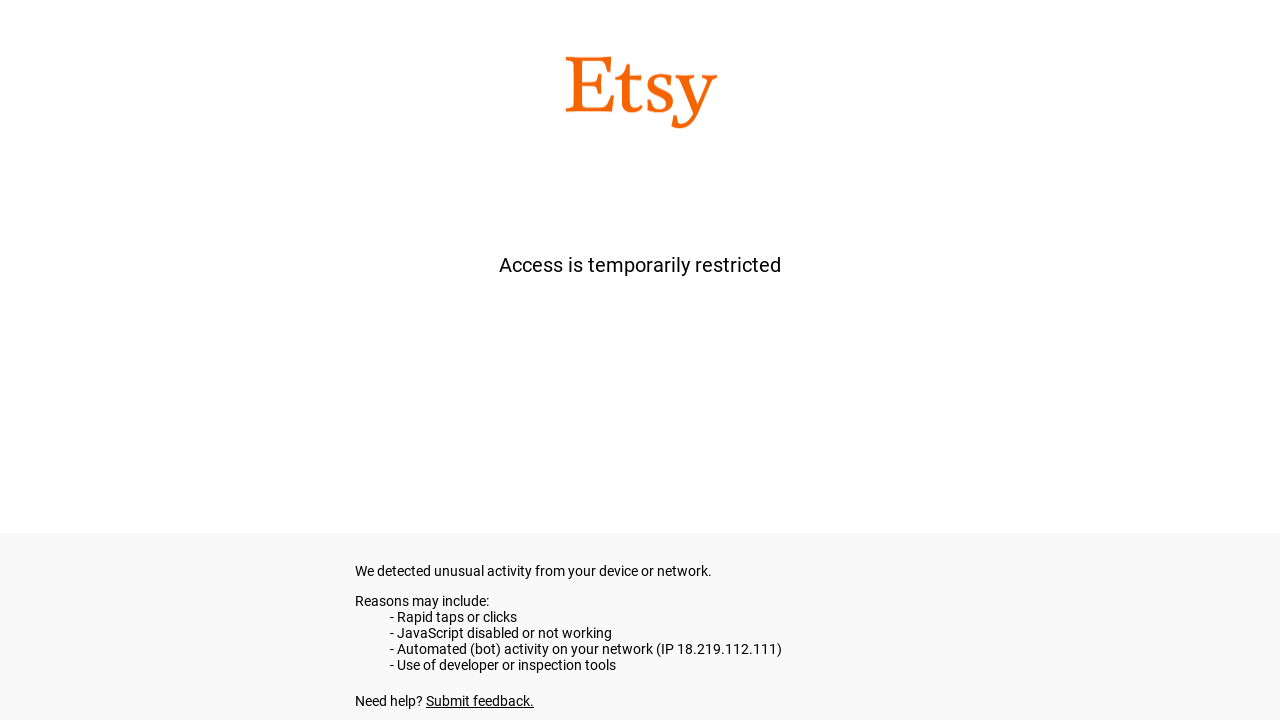

Retrieved Etsy page URL: https://www.etsy.com/
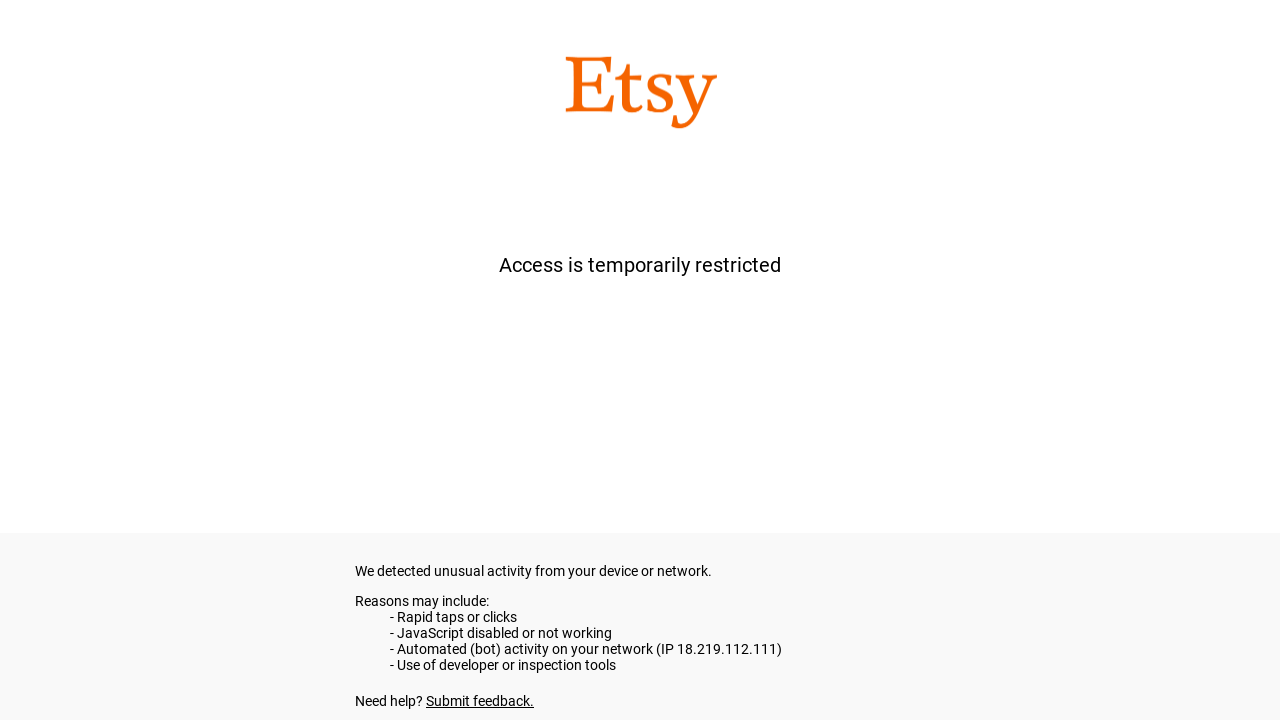

Navigated to Tesla website
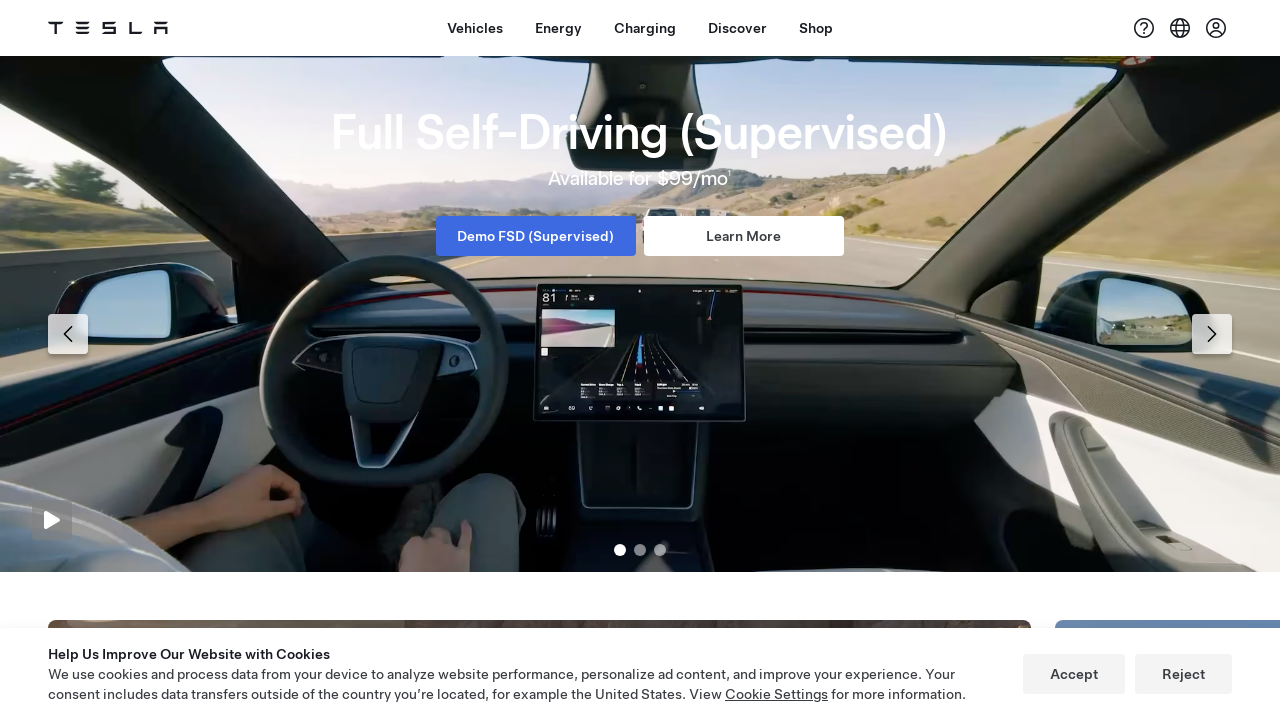

Retrieved Tesla page title: Electric Cars, Solar & Clean Energy | Tesla
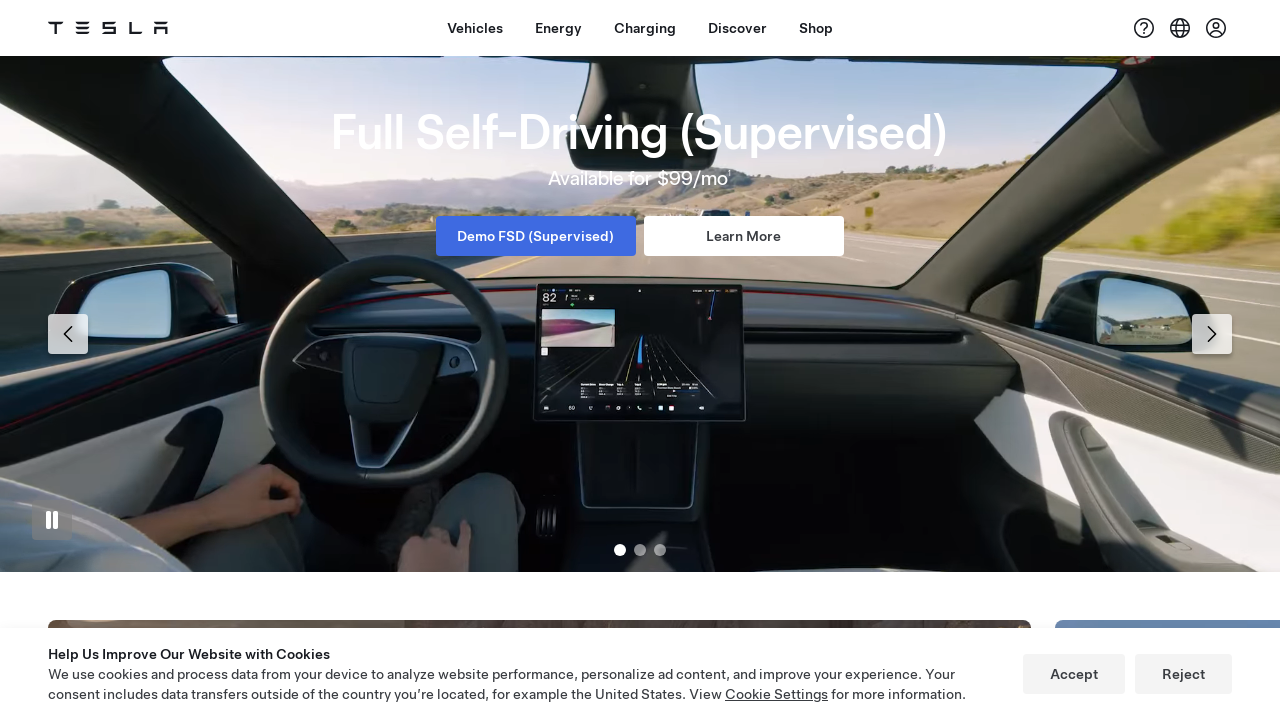

Retrieved Tesla page URL: https://www.tesla.com/
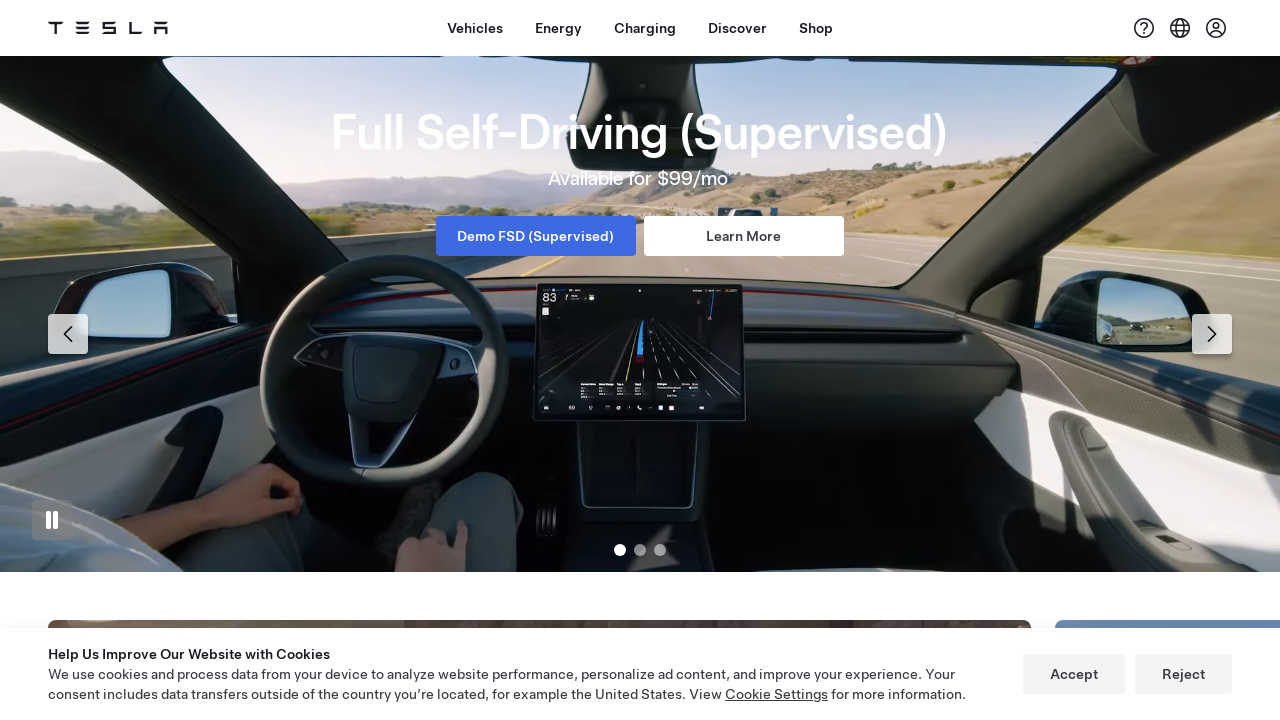

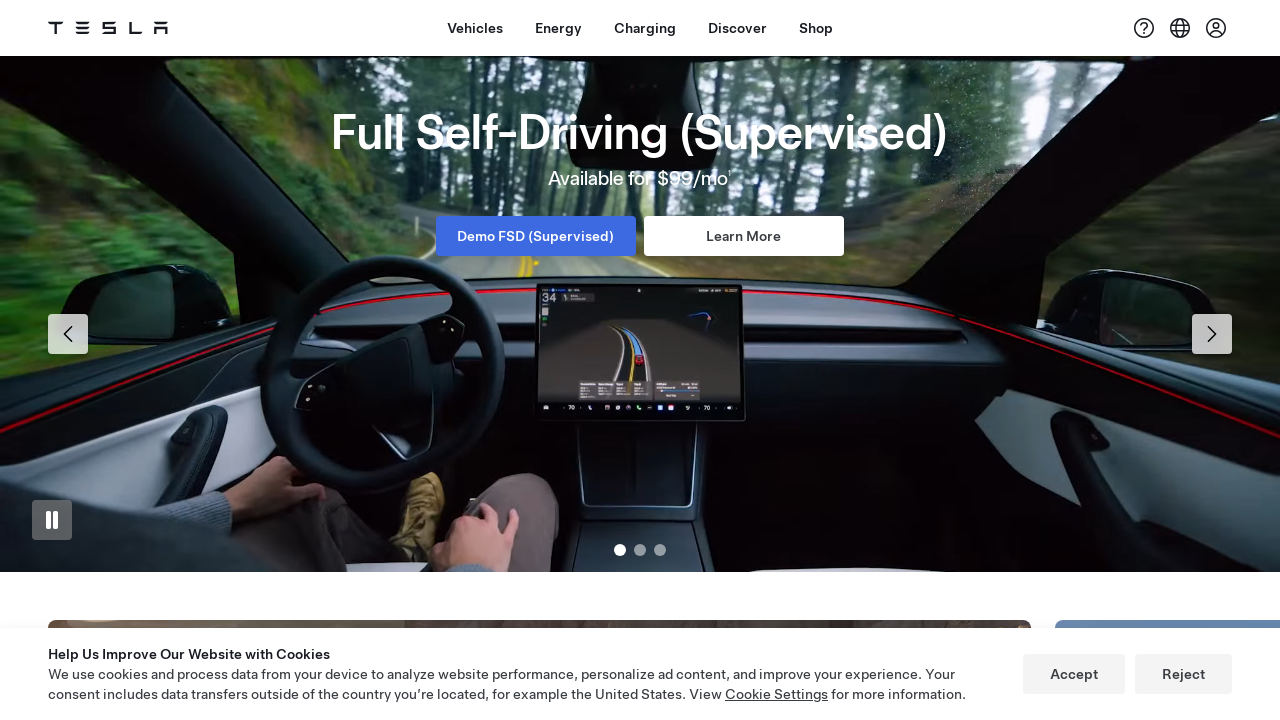